Navigates through Jenkins documentation to the Windows installation page

Starting URL: https://www.jenkins.io/

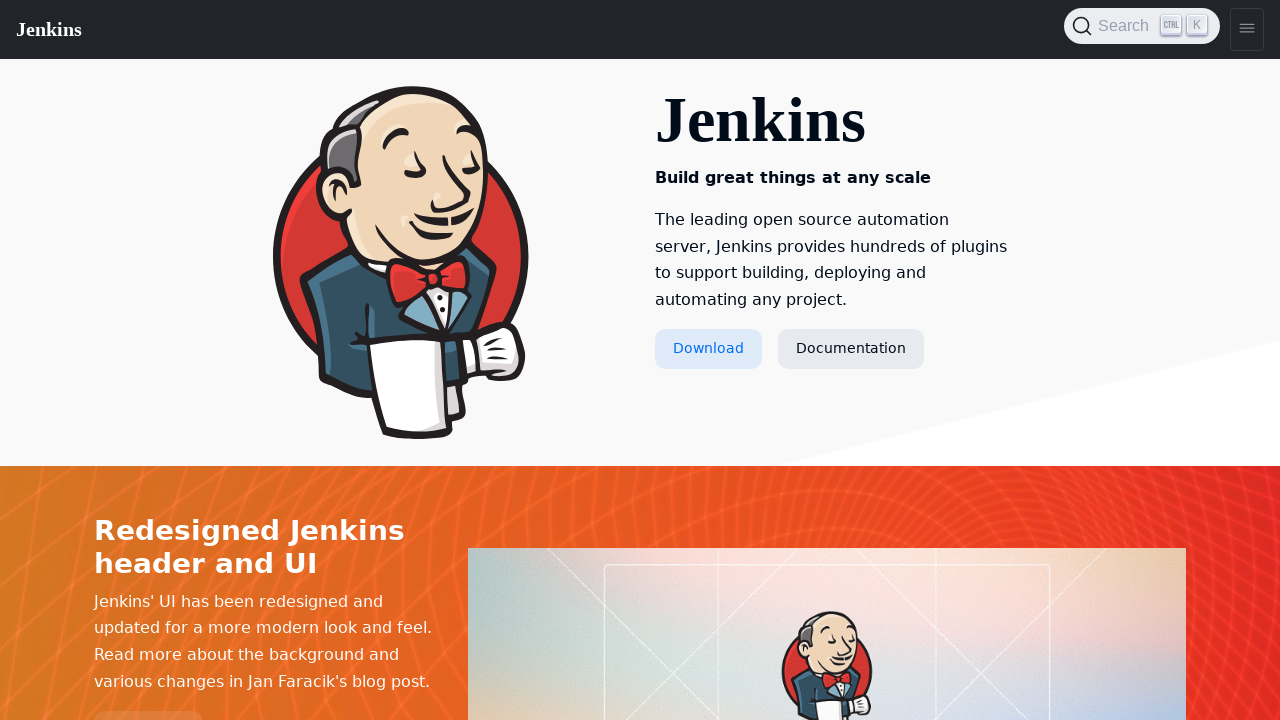

Clicked Documentation link at (851, 349) on text=Documentation
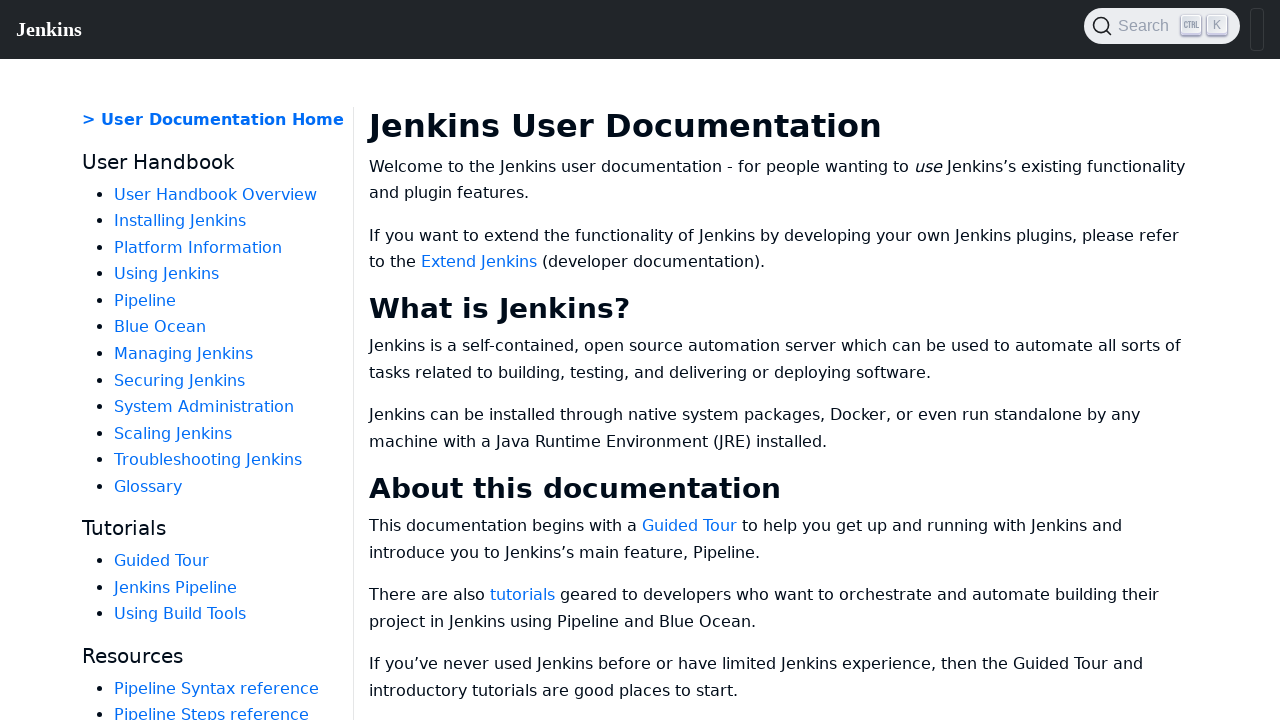

Clicked Installing Jenkins link at (180, 221) on text=Installing Jenkins
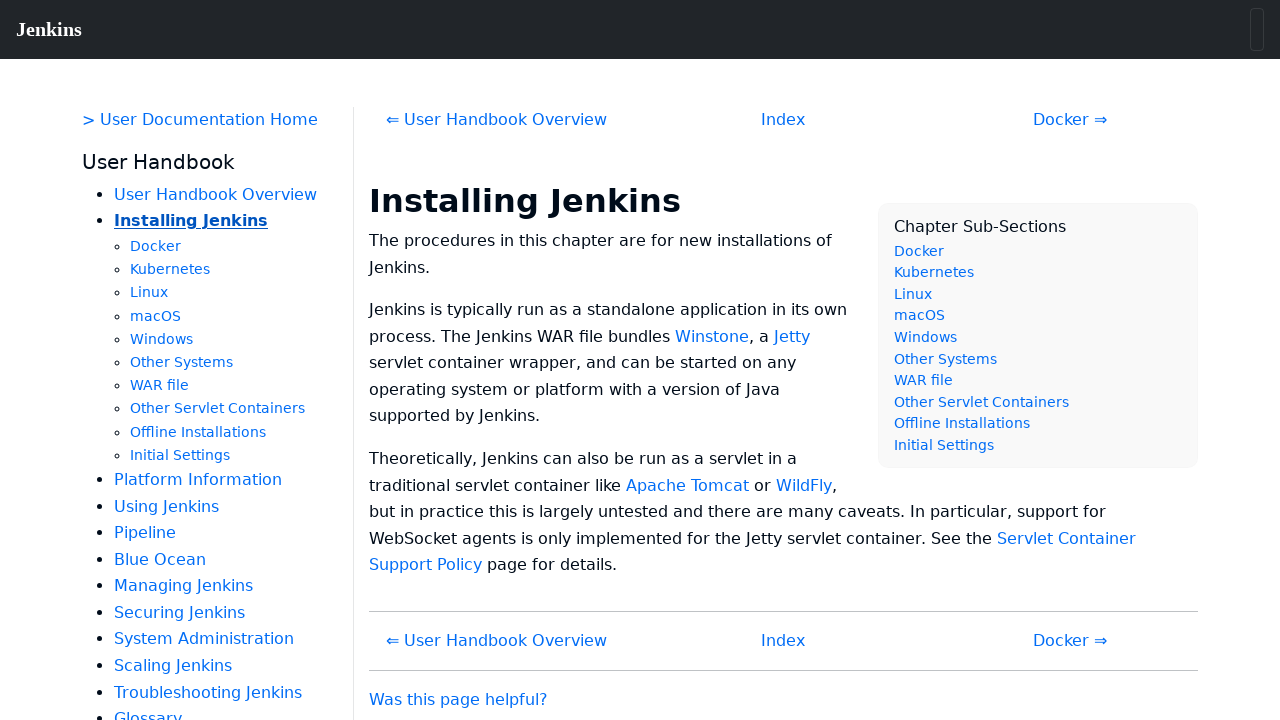

Clicked Windows link to navigate to Windows installation page at (162, 339) on text=Windows
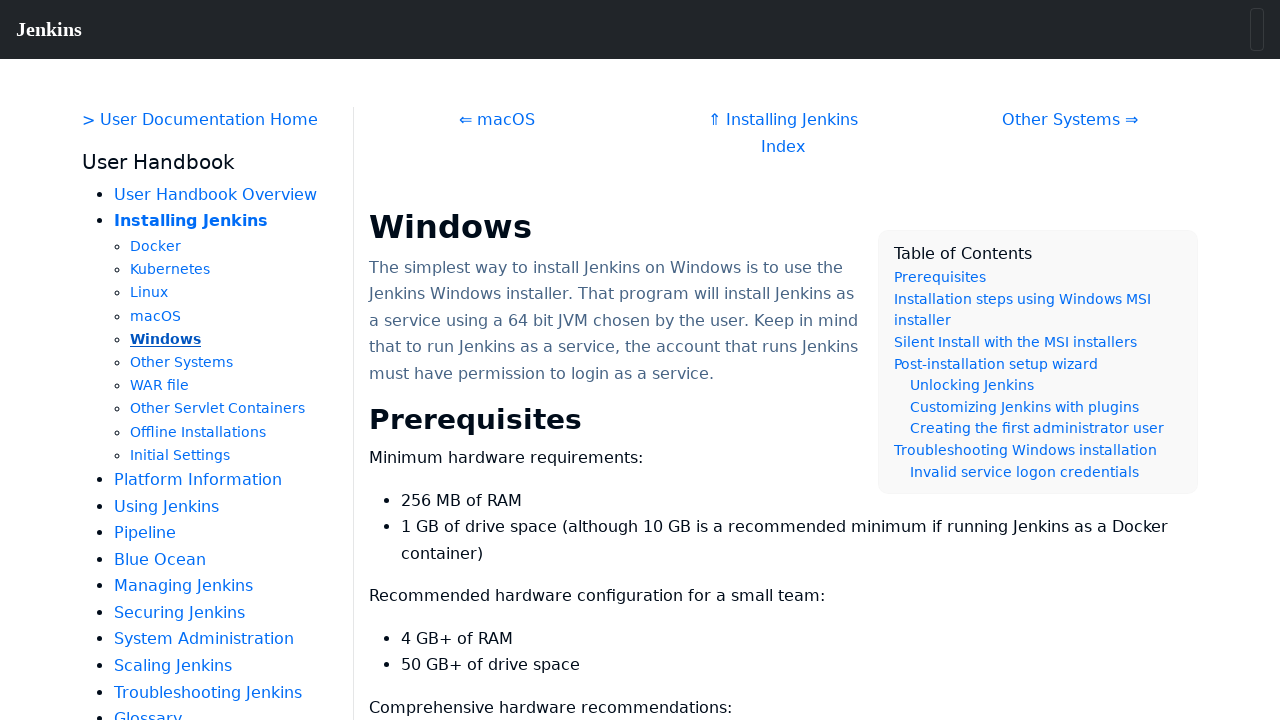

Windows installation page content loaded
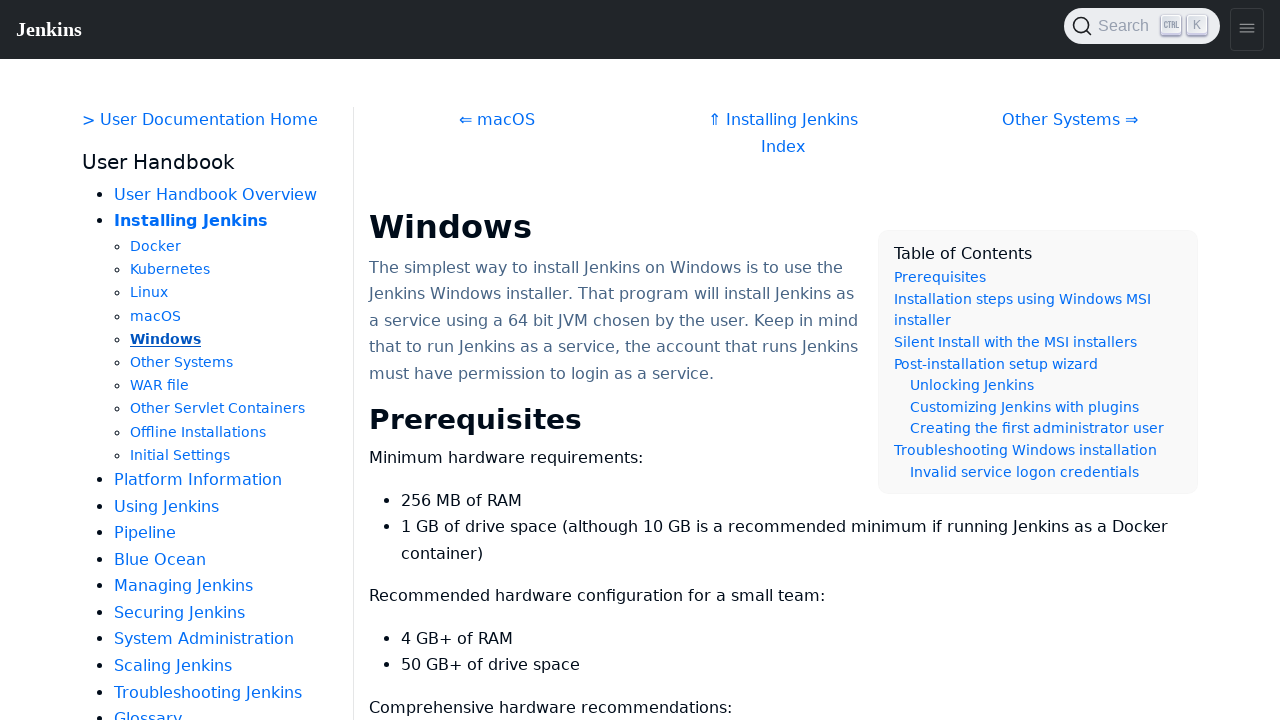

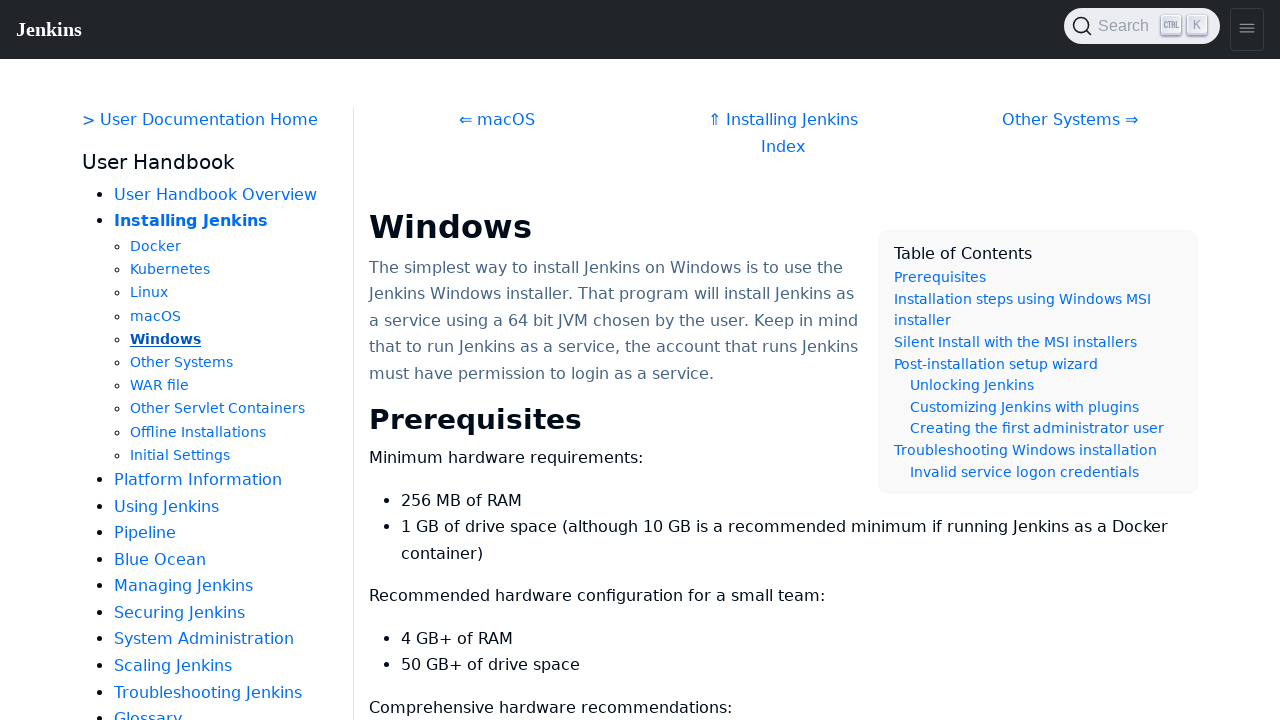